Navigates to a practice page, locates links in the footer section's first column, opens each link in a new tab using keyboard shortcuts, then switches through all opened windows/tabs to verify they loaded.

Starting URL: http://qaclickacademy.com/practice.php

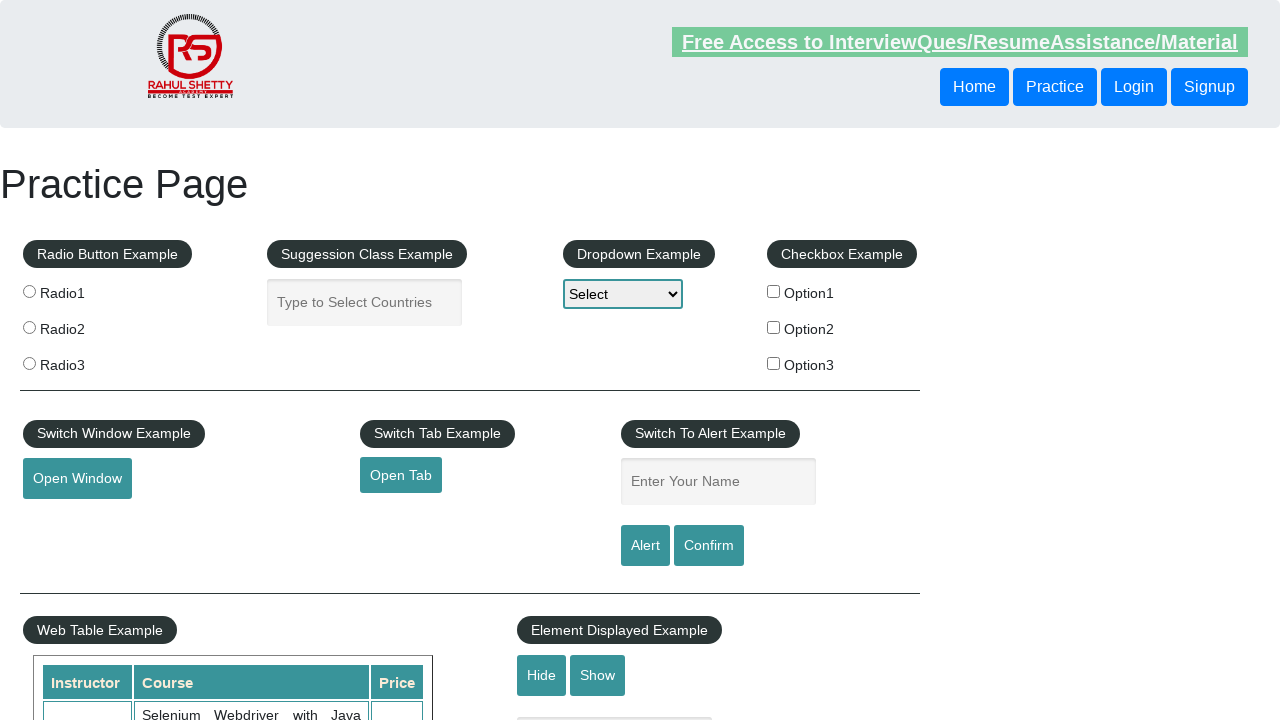

Waited for footer section (#gf-BIG) to be present
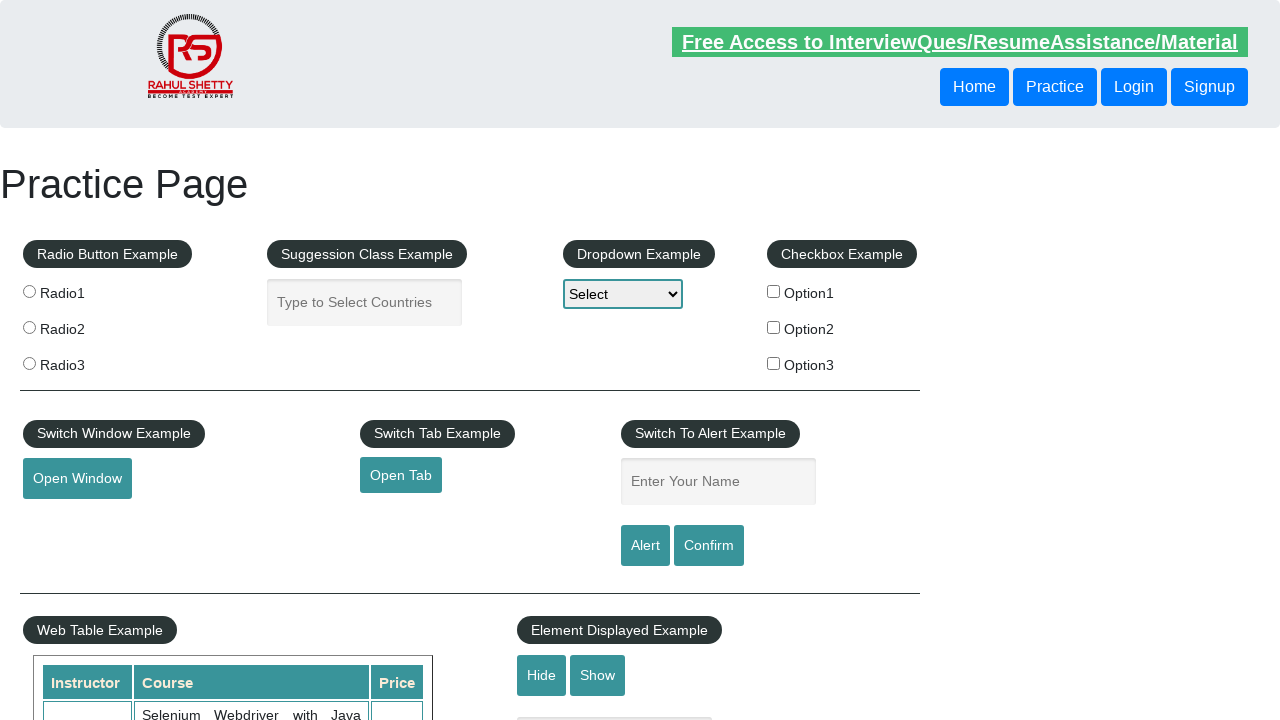

Waited for first column in footer to be present
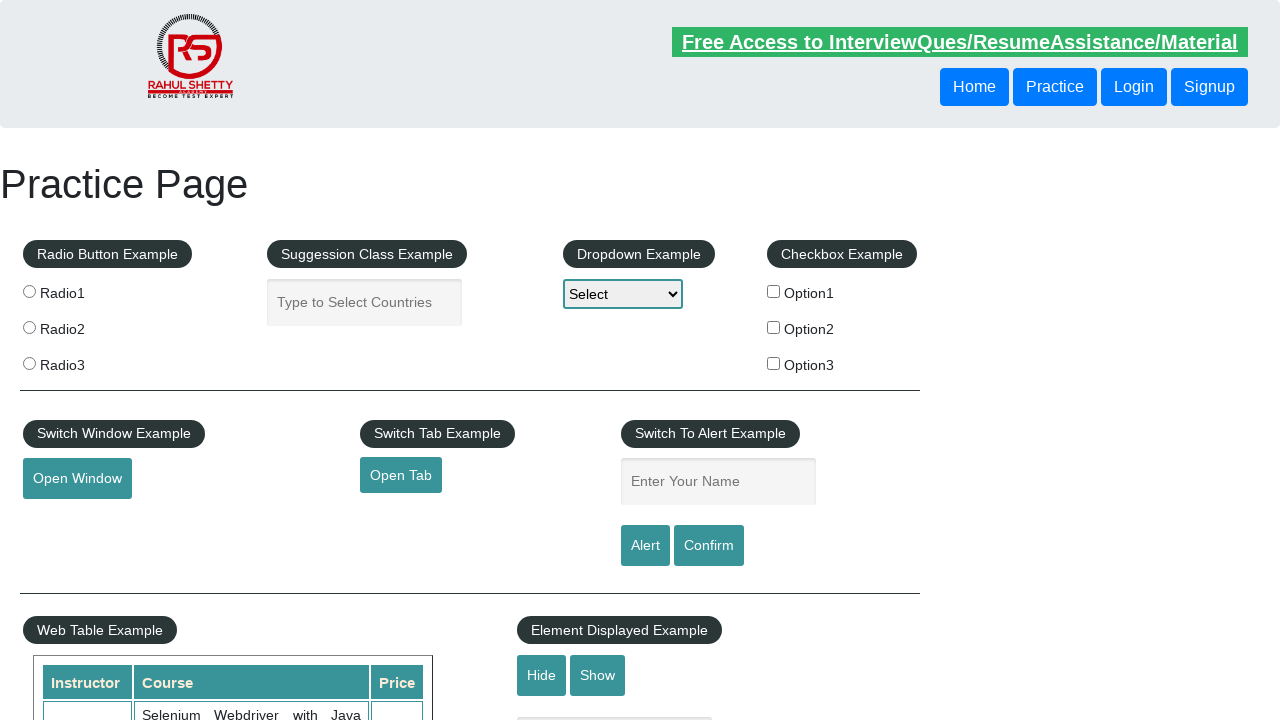

Located 5 links in the first footer column
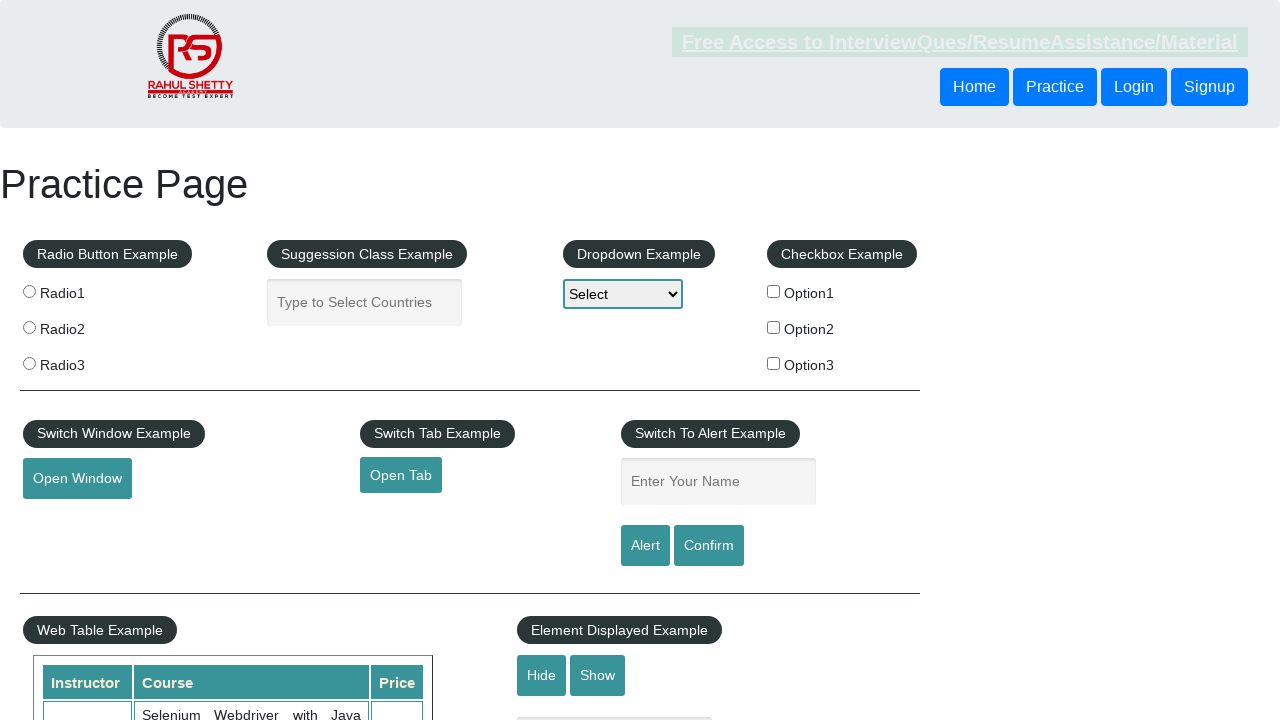

Opened link 1 in new tab using Ctrl+Click at (68, 520) on xpath=//*[@id='gf-BIG']/table/tbody/tr/td[1]/ul >> a >> nth=1
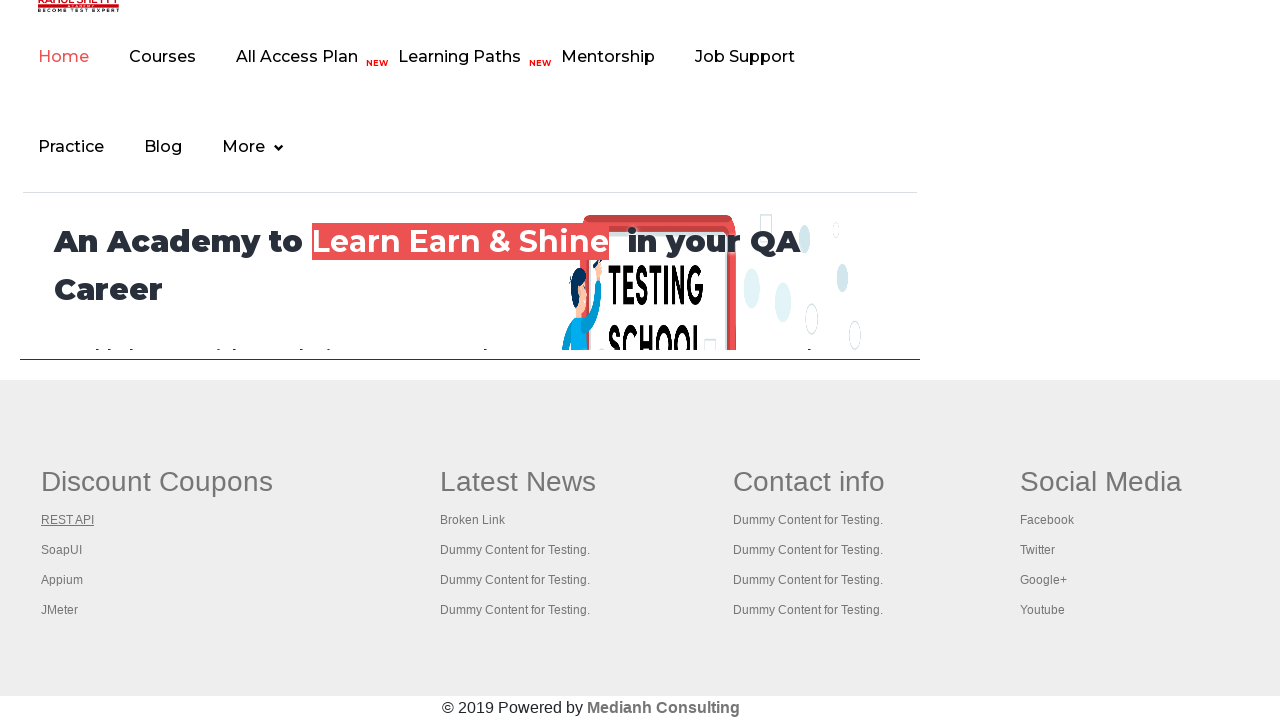

Waited 1 second for new tab to open
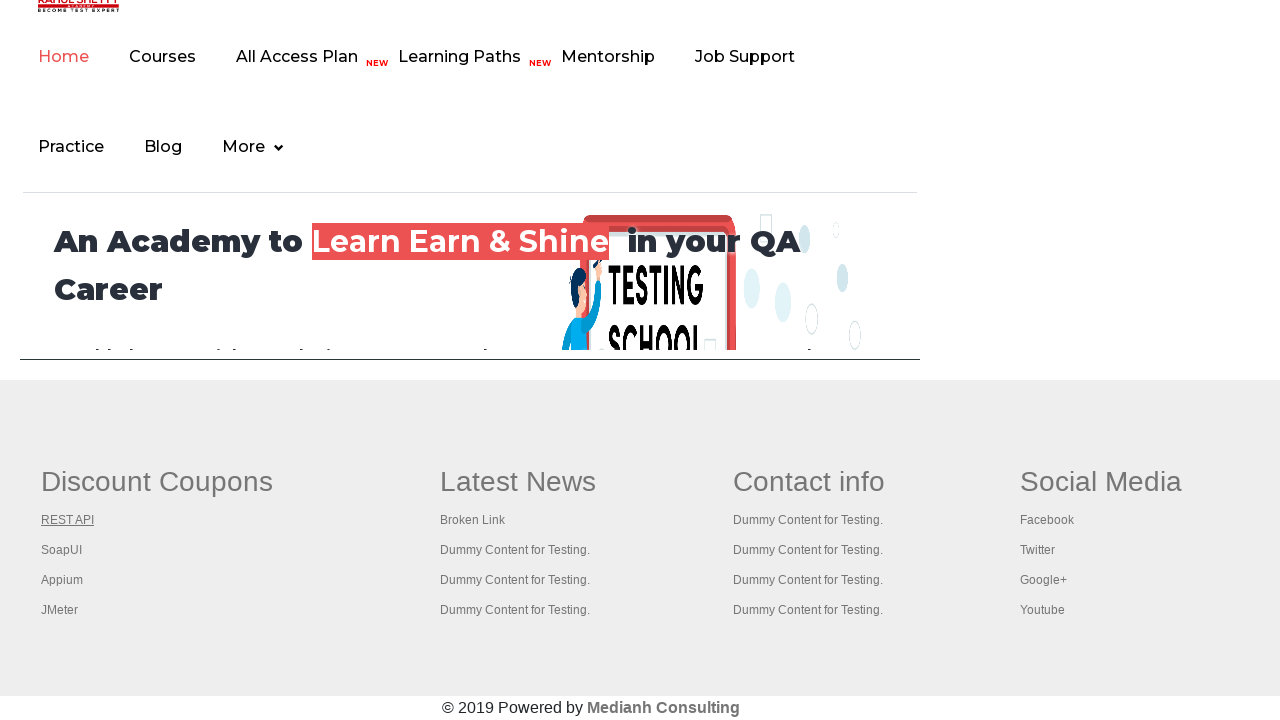

Opened link 2 in new tab using Ctrl+Click at (62, 550) on xpath=//*[@id='gf-BIG']/table/tbody/tr/td[1]/ul >> a >> nth=2
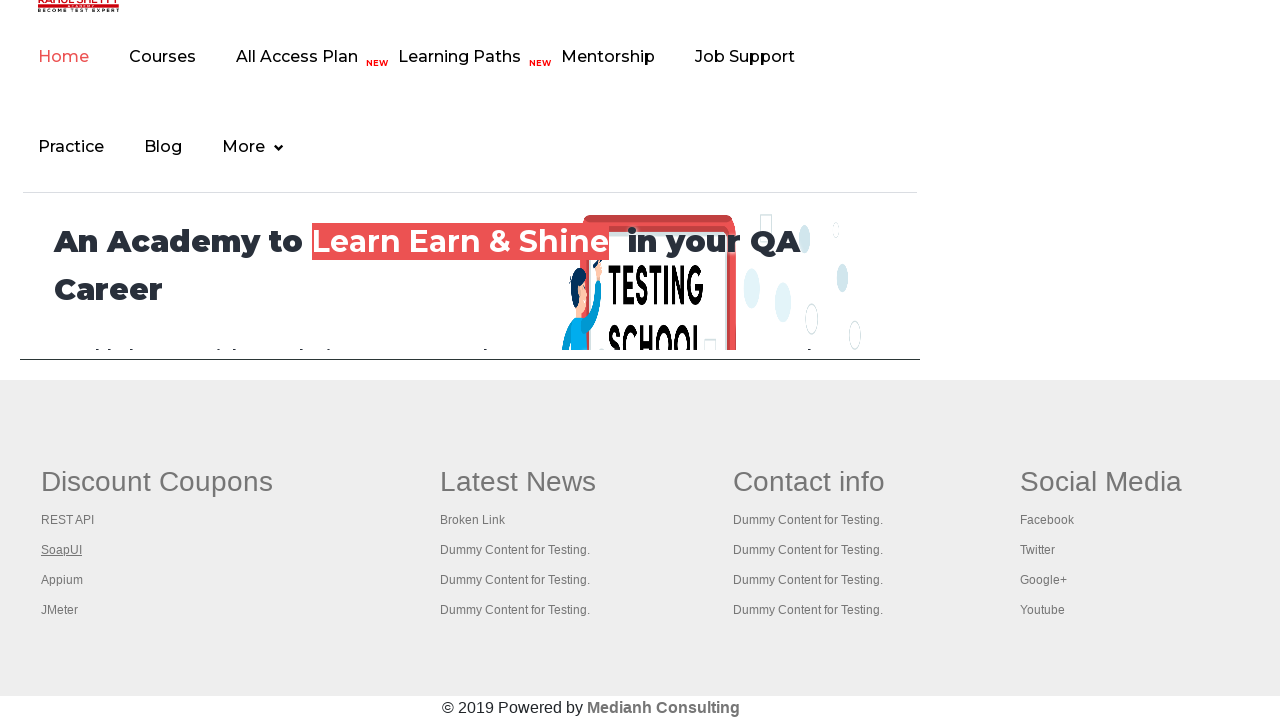

Waited 1 second for new tab to open
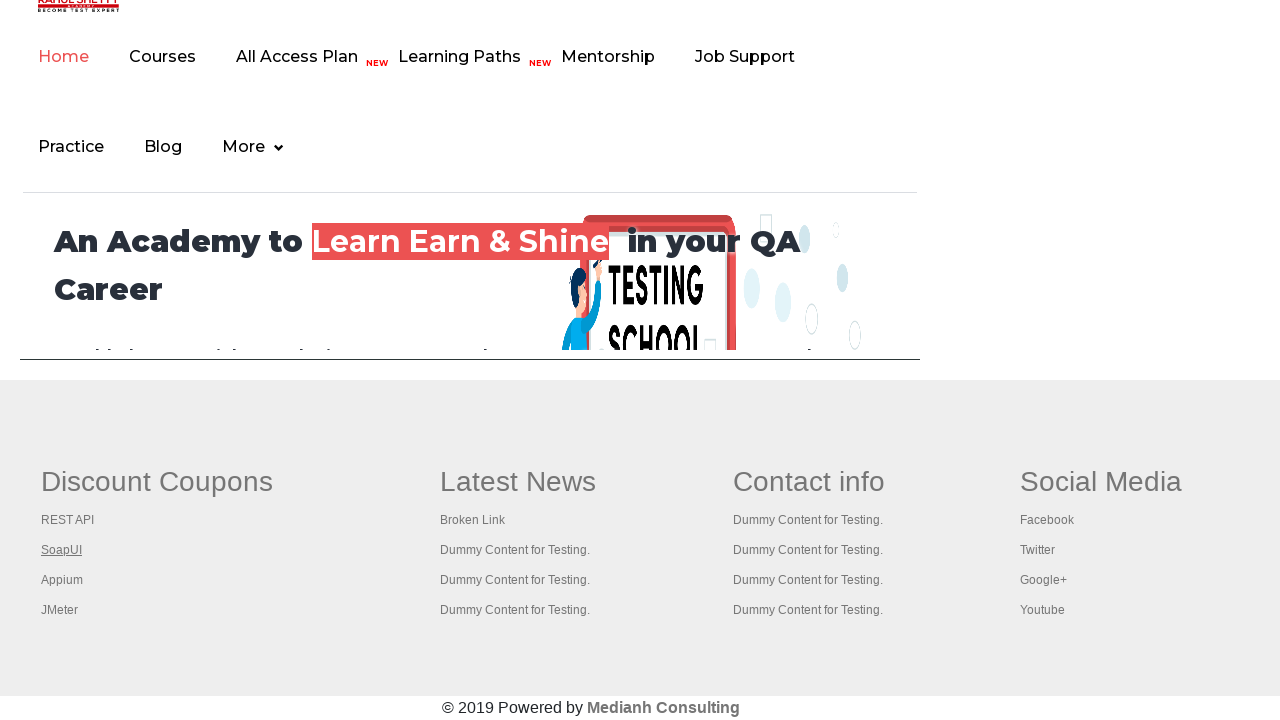

Opened link 3 in new tab using Ctrl+Click at (62, 580) on xpath=//*[@id='gf-BIG']/table/tbody/tr/td[1]/ul >> a >> nth=3
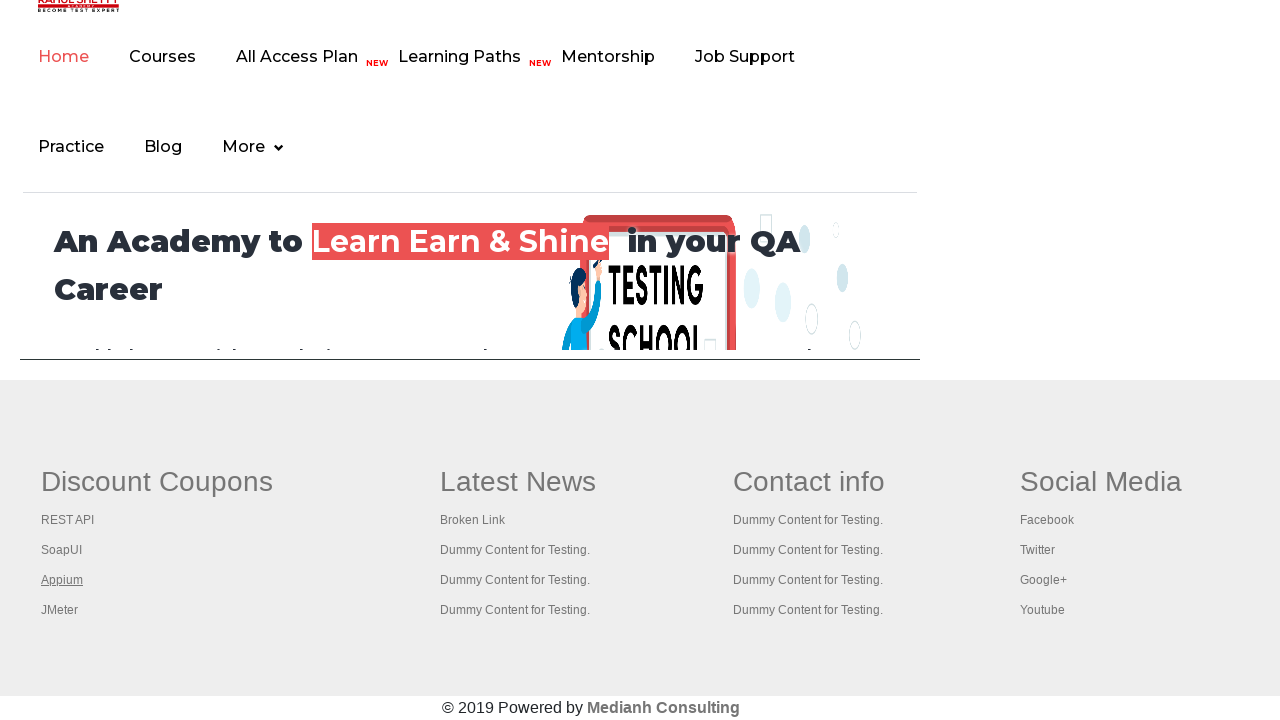

Waited 1 second for new tab to open
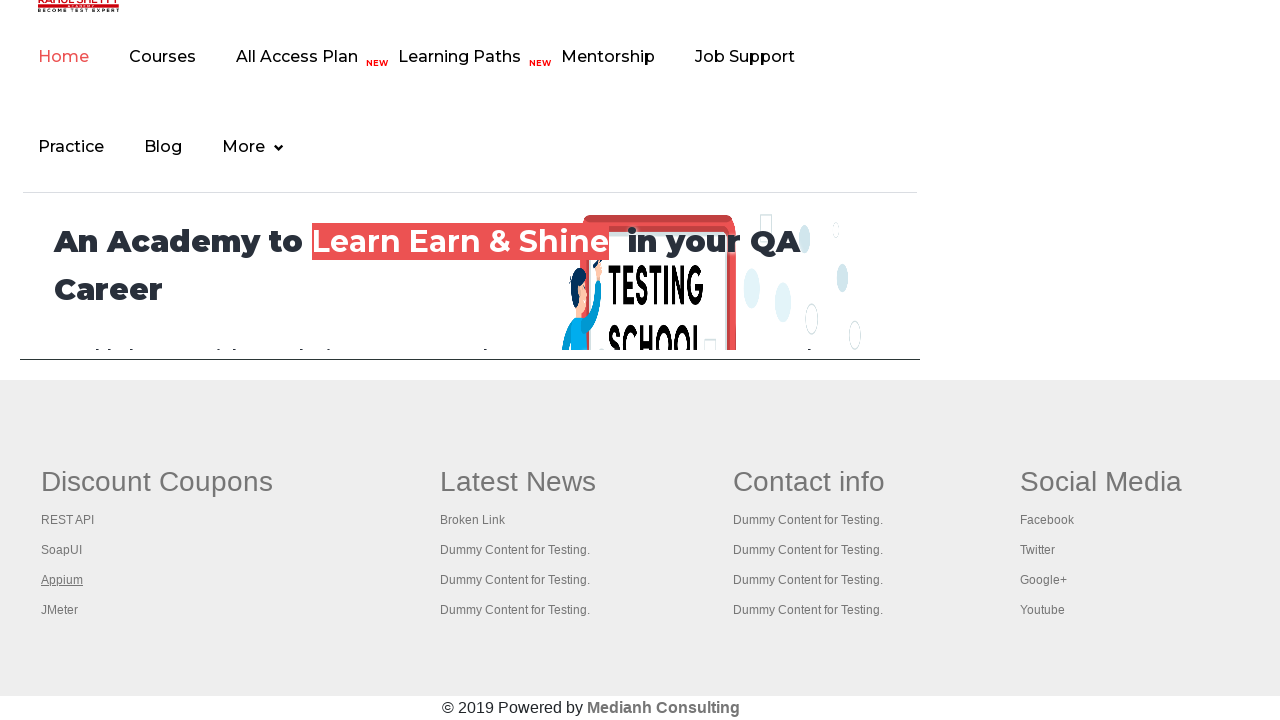

Opened link 4 in new tab using Ctrl+Click at (60, 610) on xpath=//*[@id='gf-BIG']/table/tbody/tr/td[1]/ul >> a >> nth=4
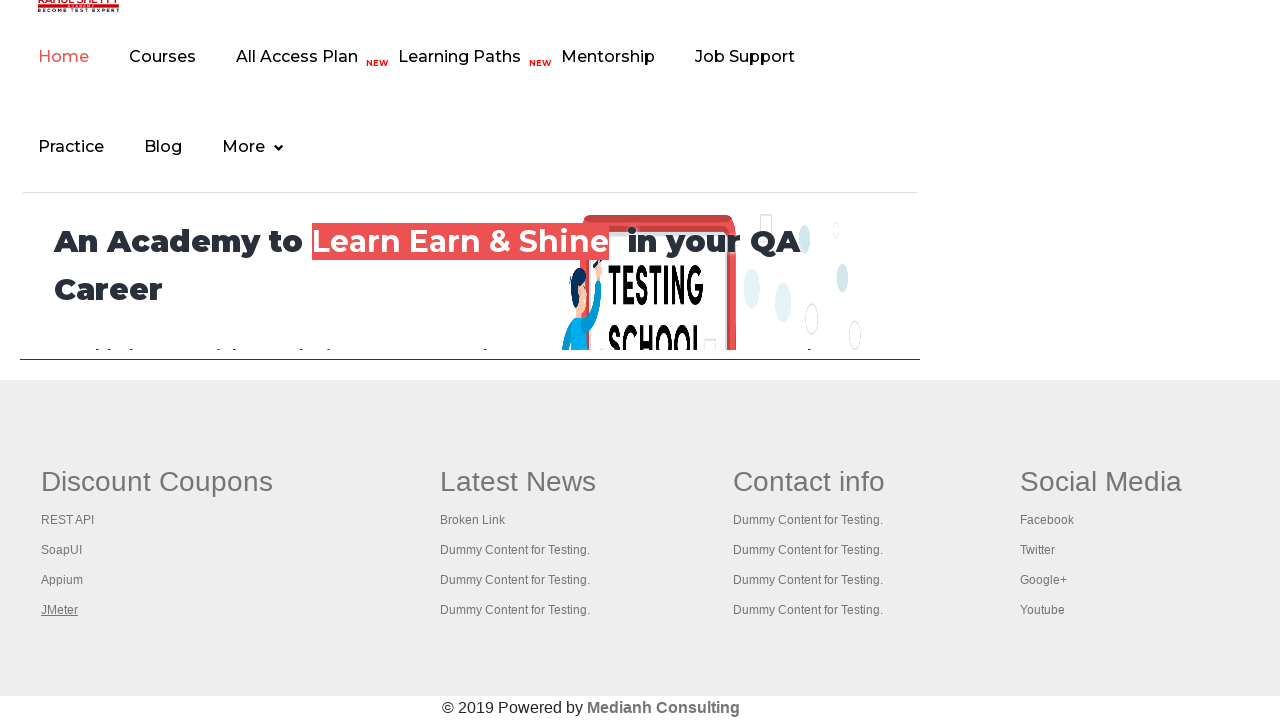

Waited 1 second for new tab to open
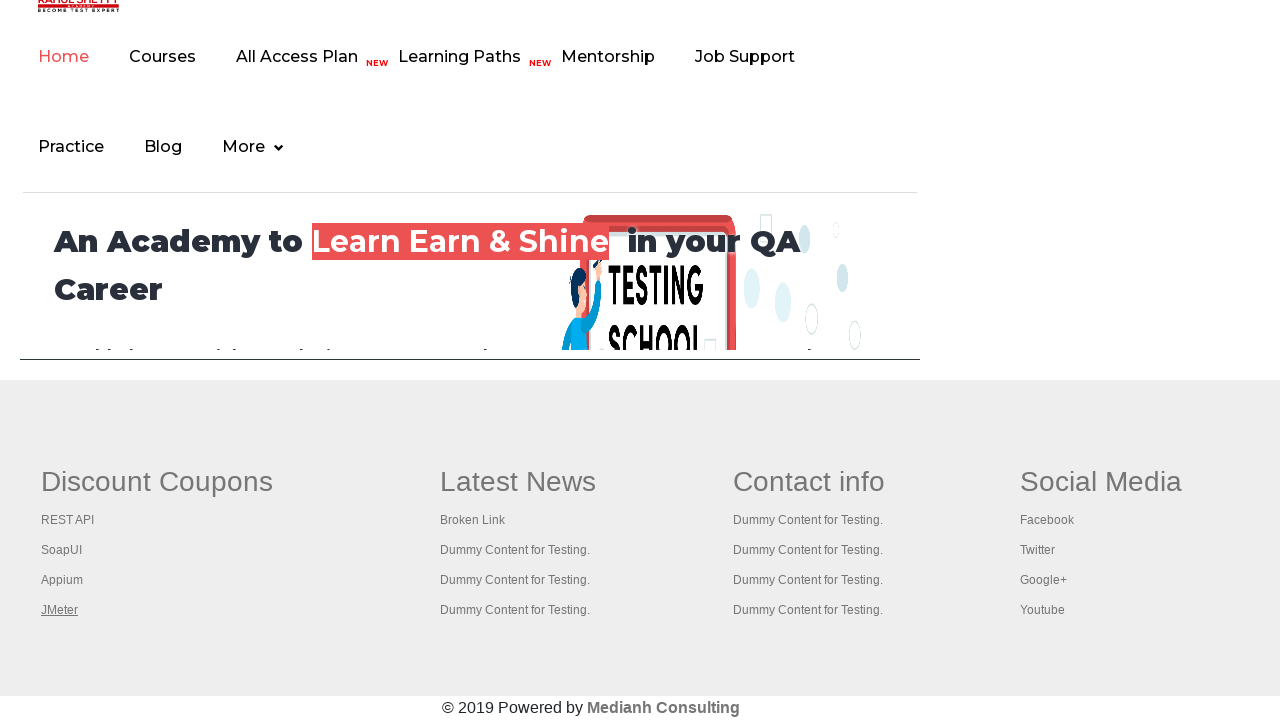

Waited 1 second for all tabs to fully open
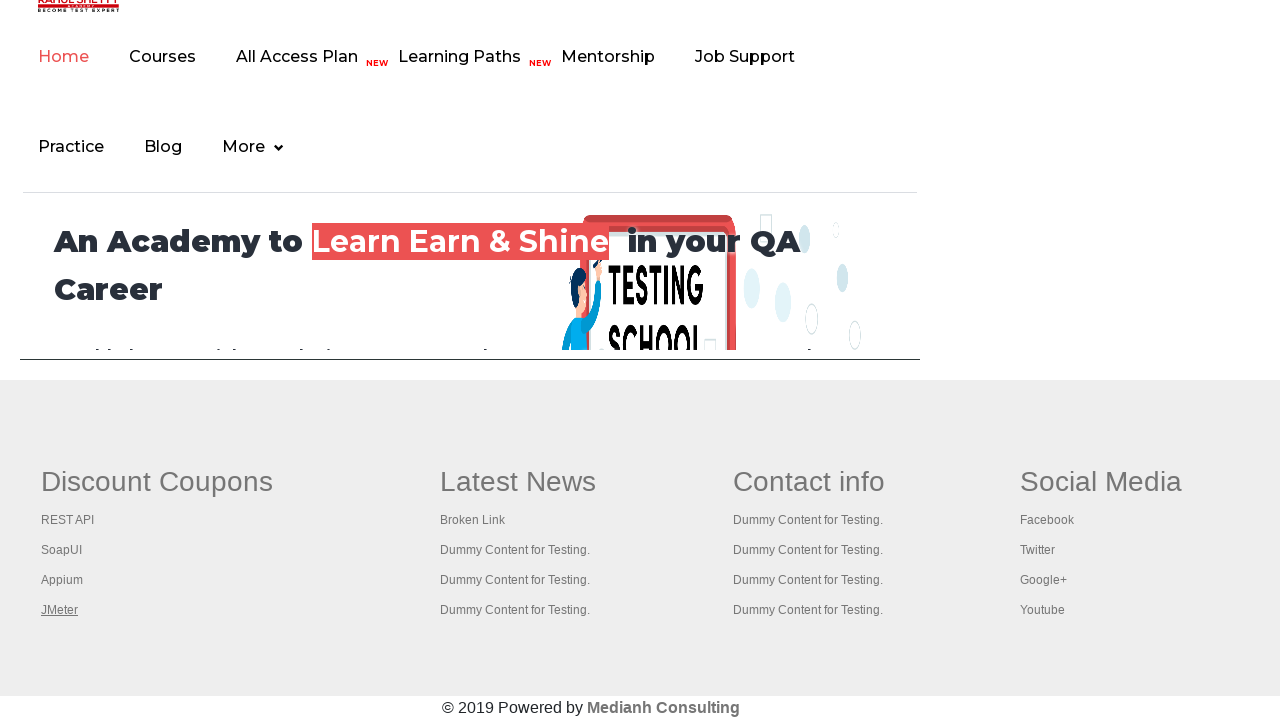

Retrieved all 5 pages/tabs from context
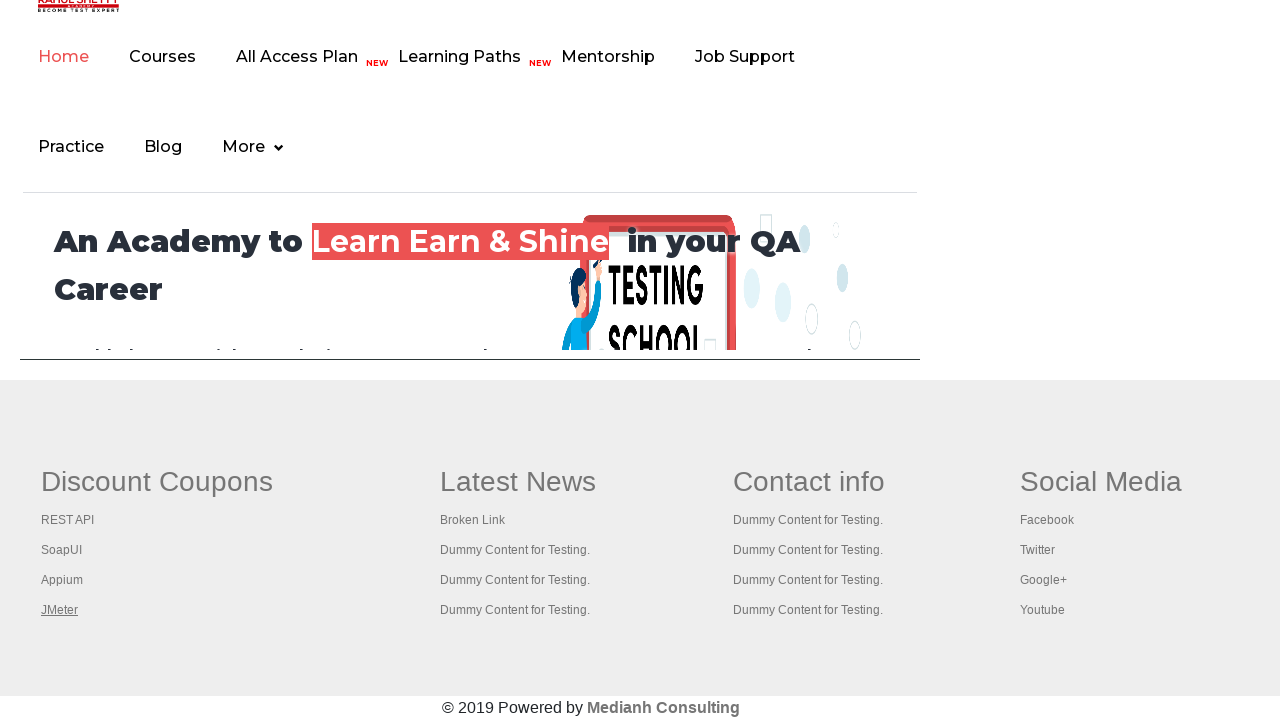

Brought tab to front
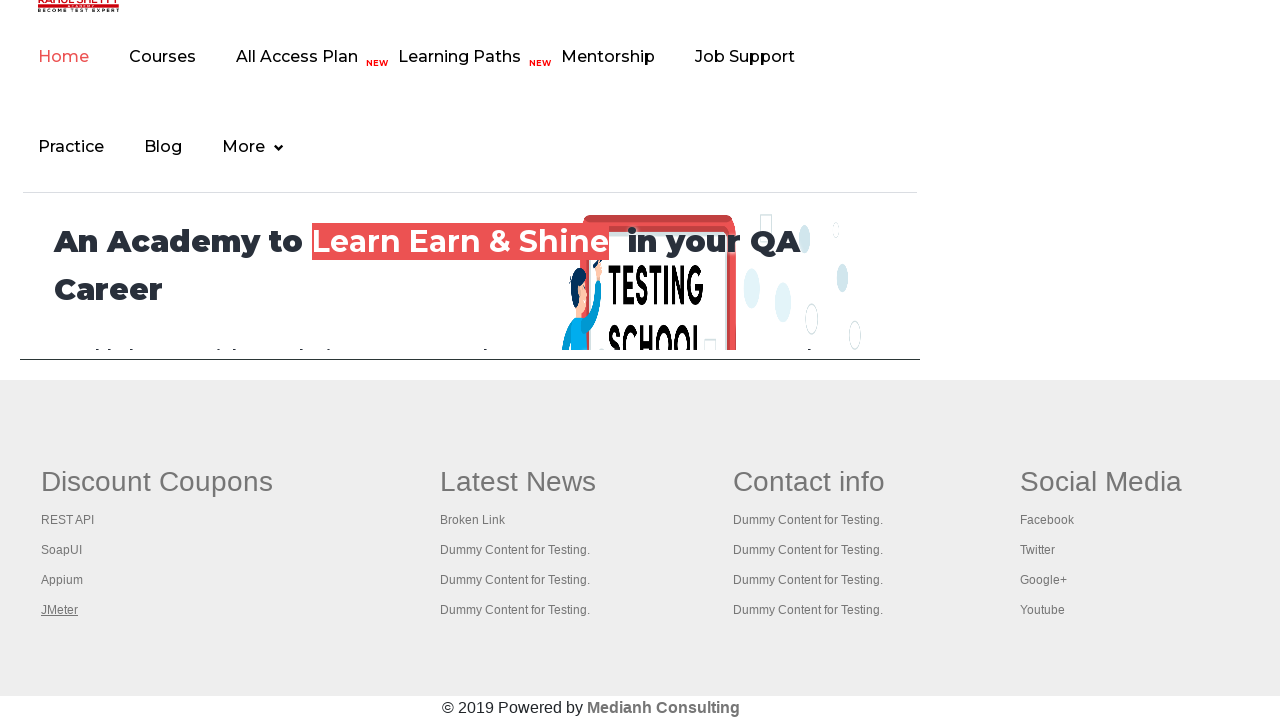

Verified tab loaded to domcontentloaded state
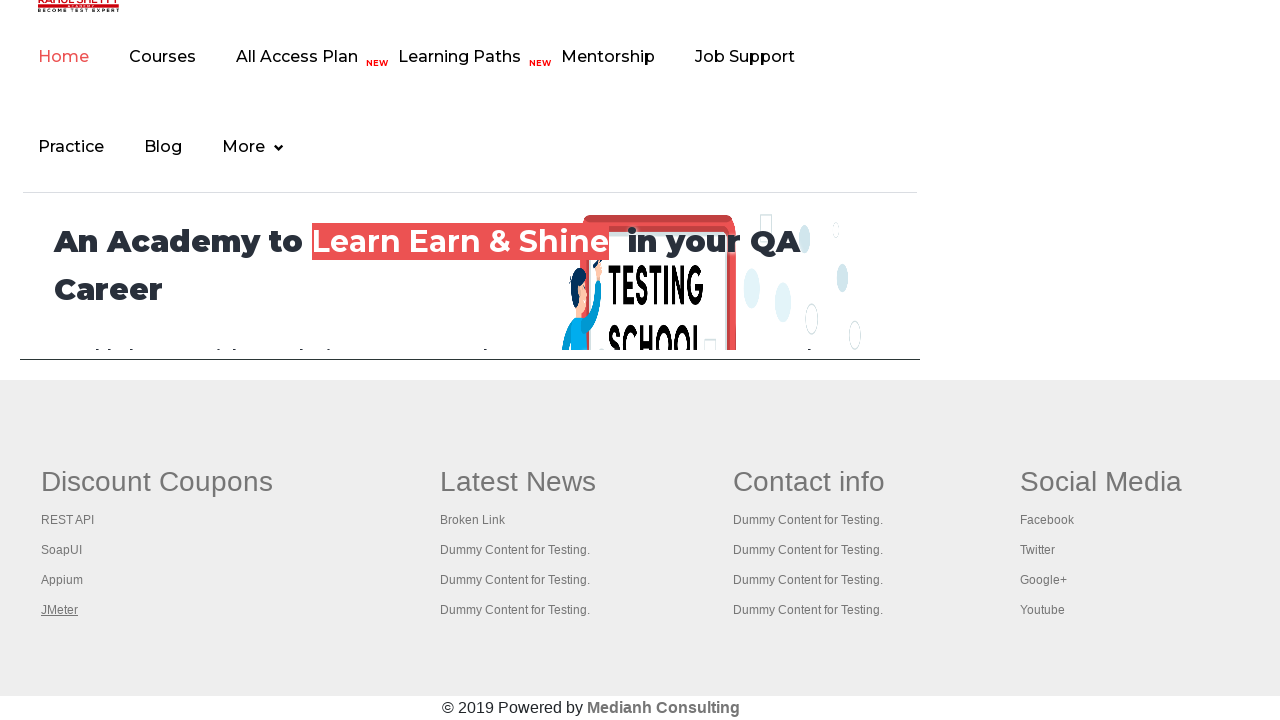

Waited 500ms before switching to next tab
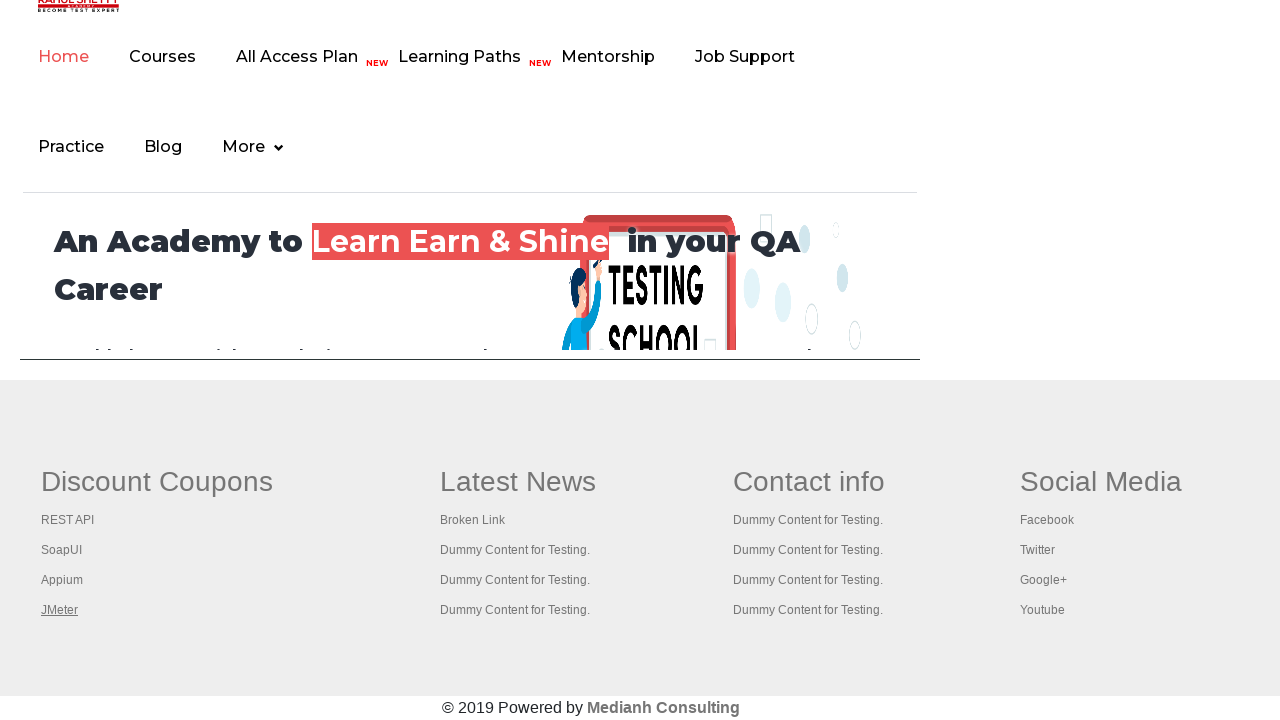

Brought tab to front
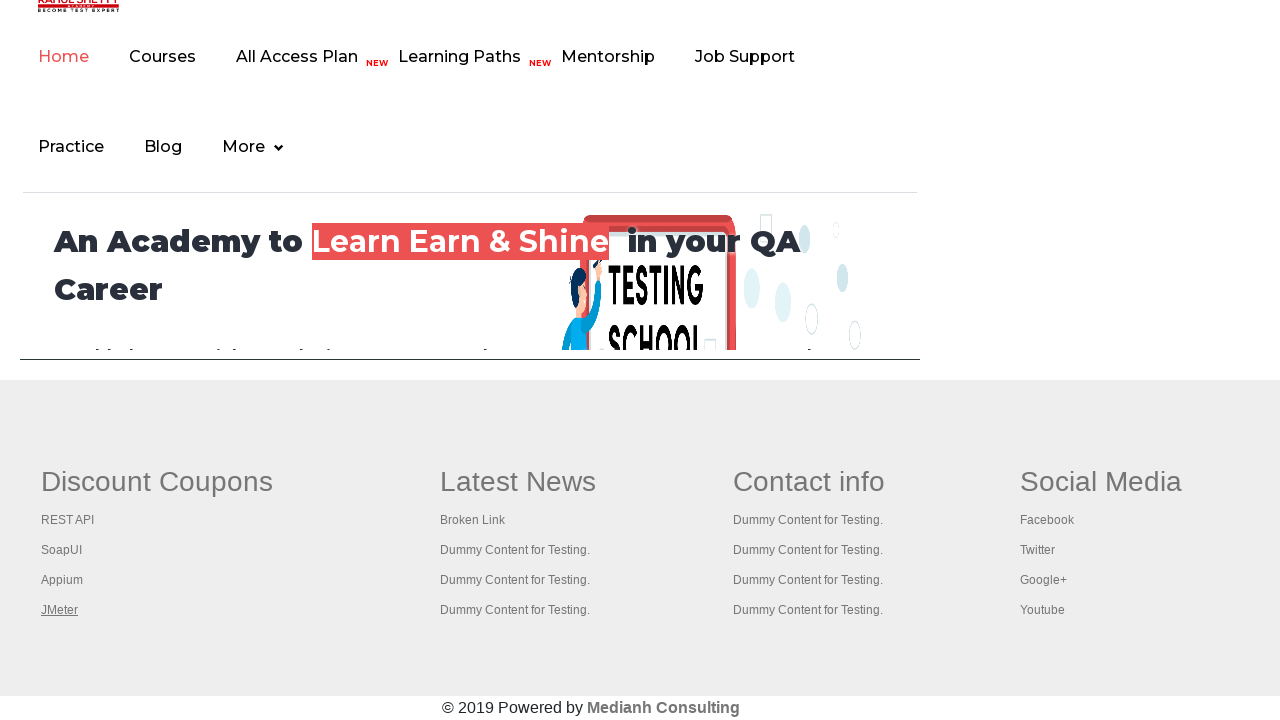

Verified tab loaded to domcontentloaded state
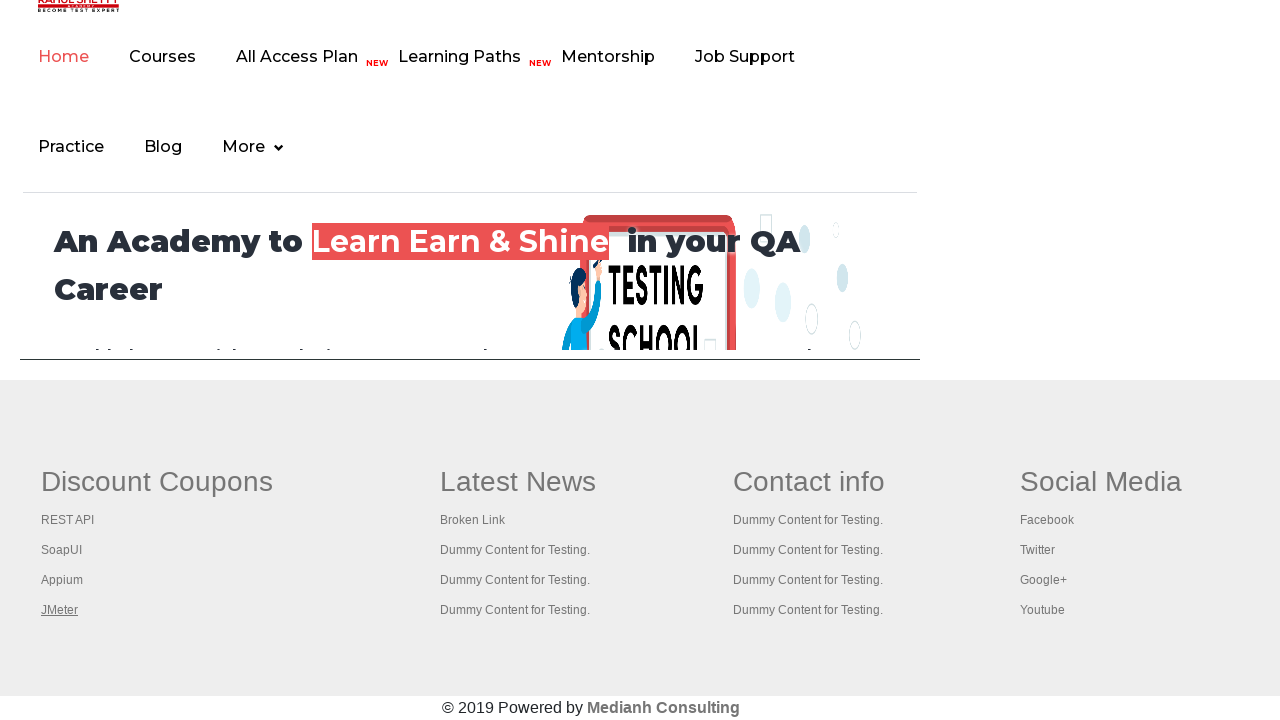

Waited 500ms before switching to next tab
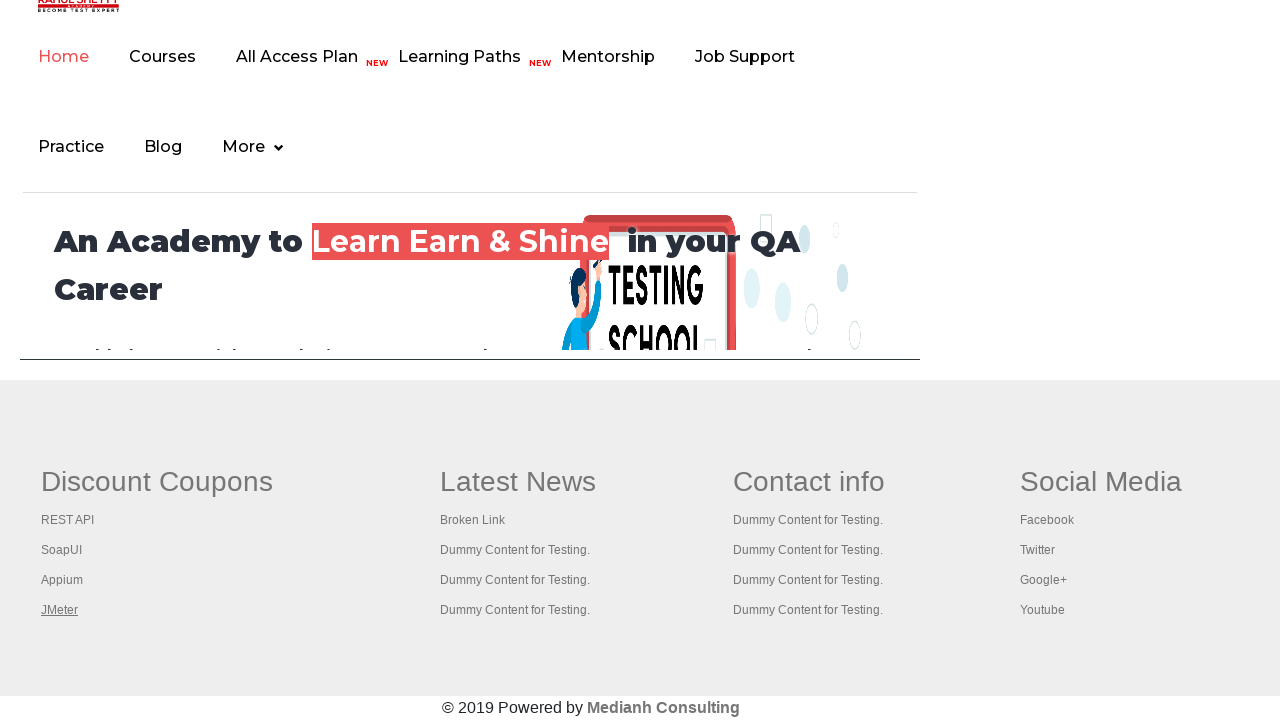

Brought tab to front
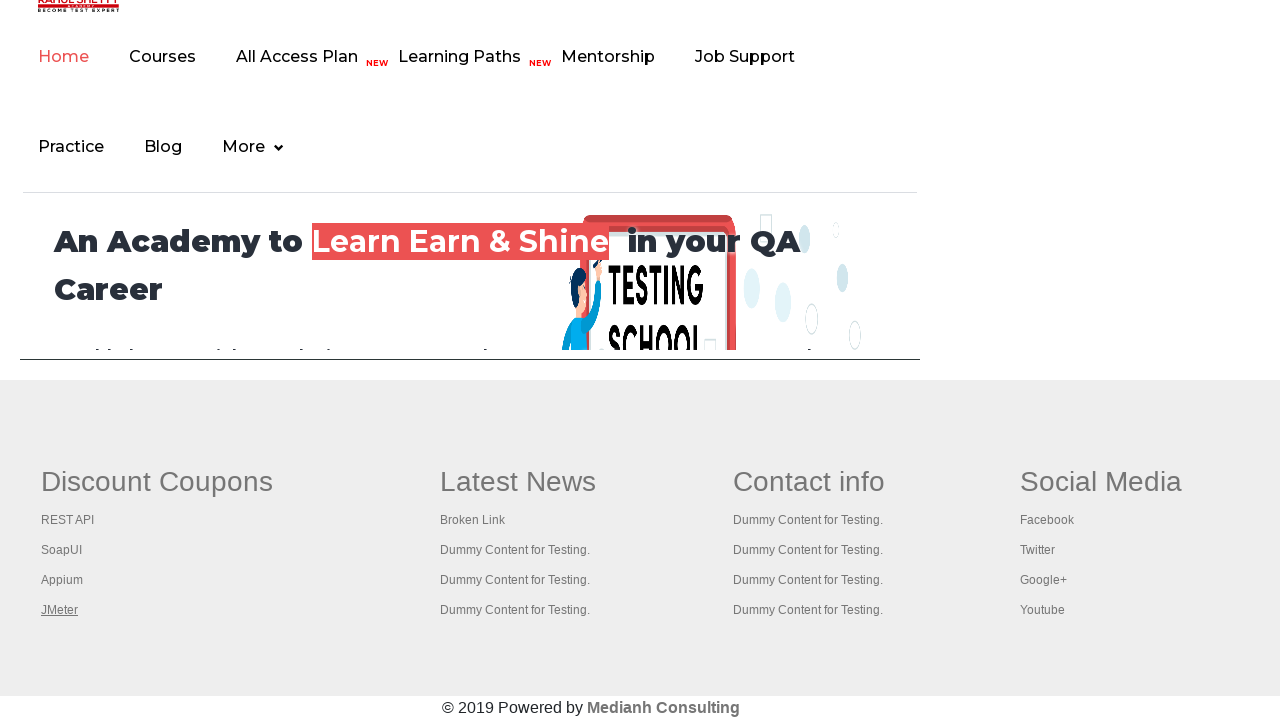

Verified tab loaded to domcontentloaded state
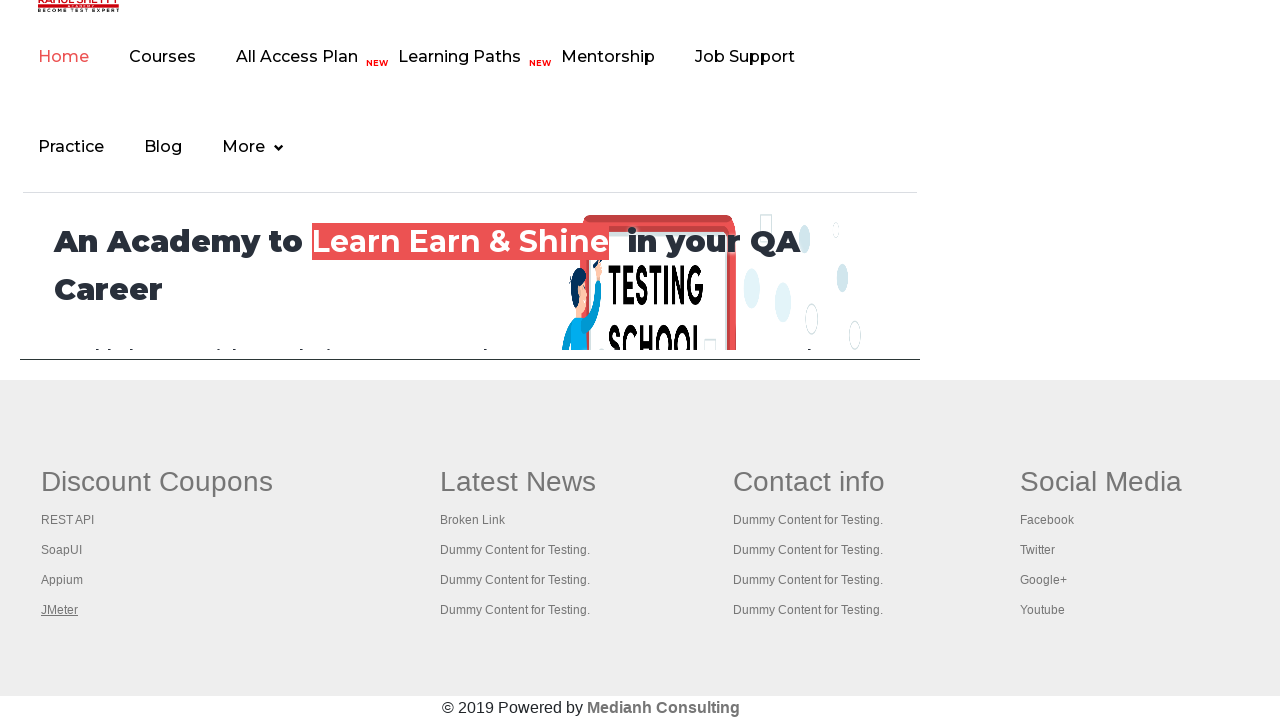

Waited 500ms before switching to next tab
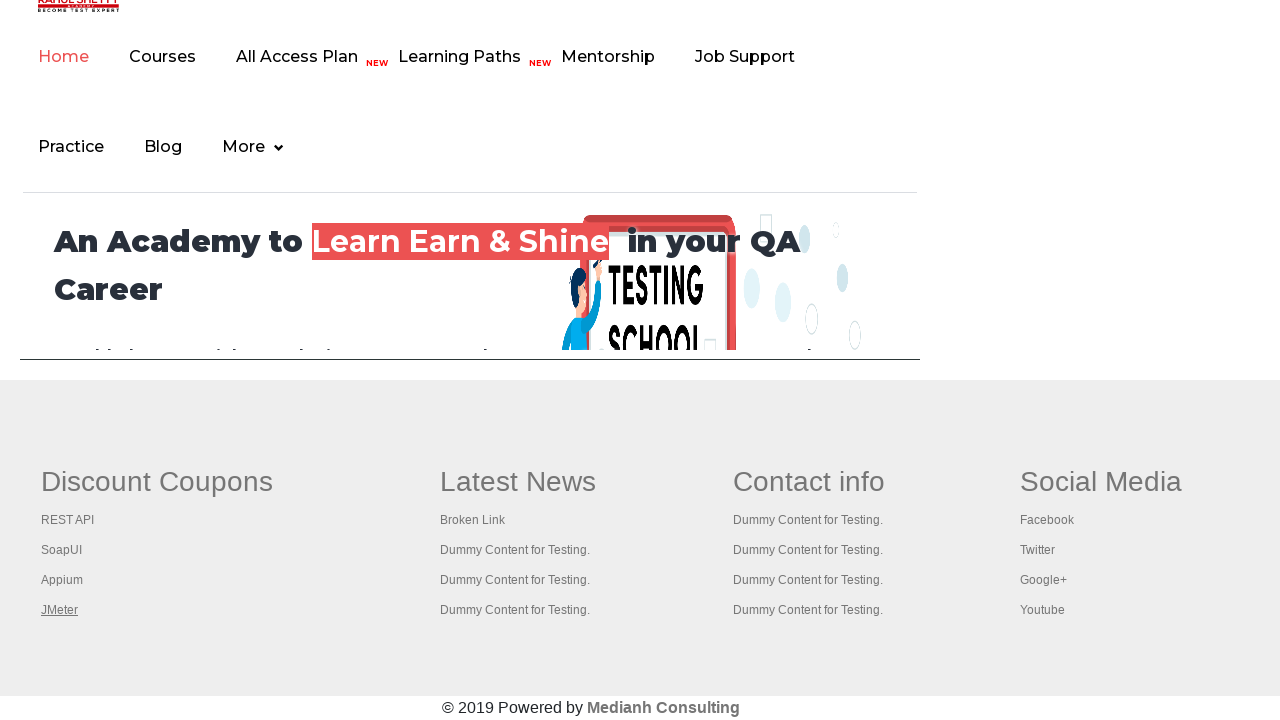

Brought tab to front
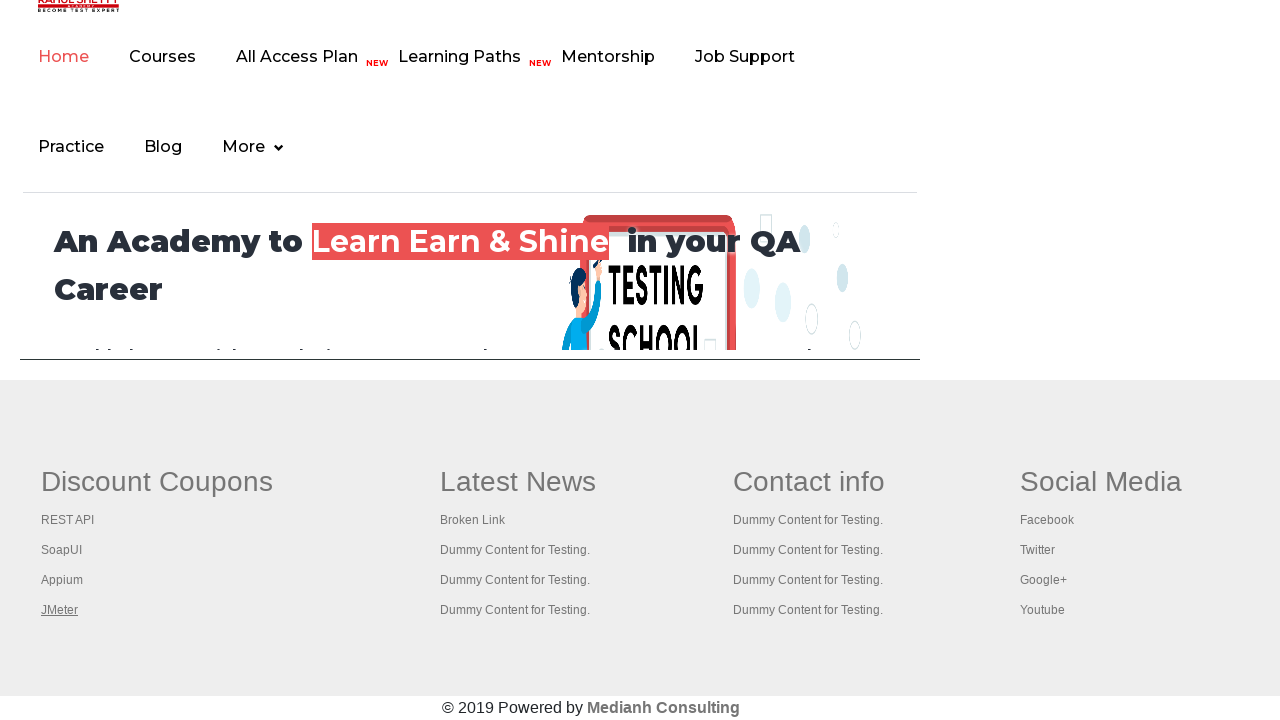

Verified tab loaded to domcontentloaded state
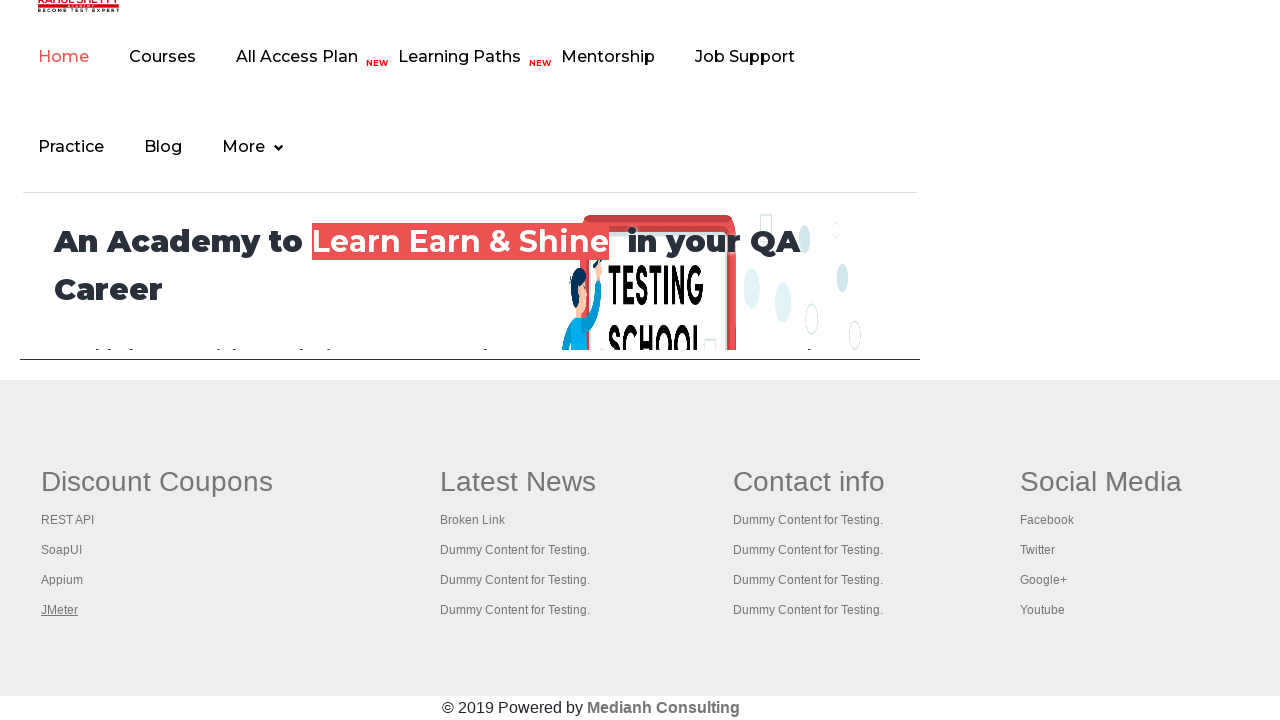

Waited 500ms before switching to next tab
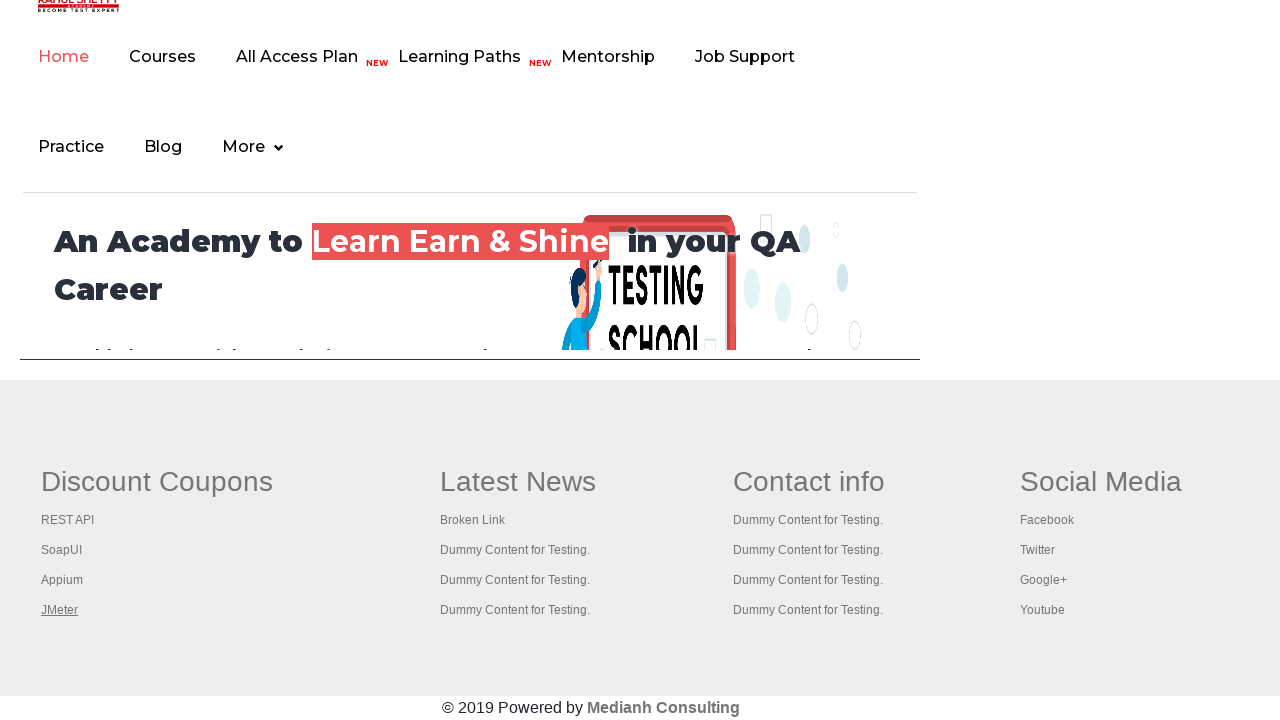

Brought tab to front
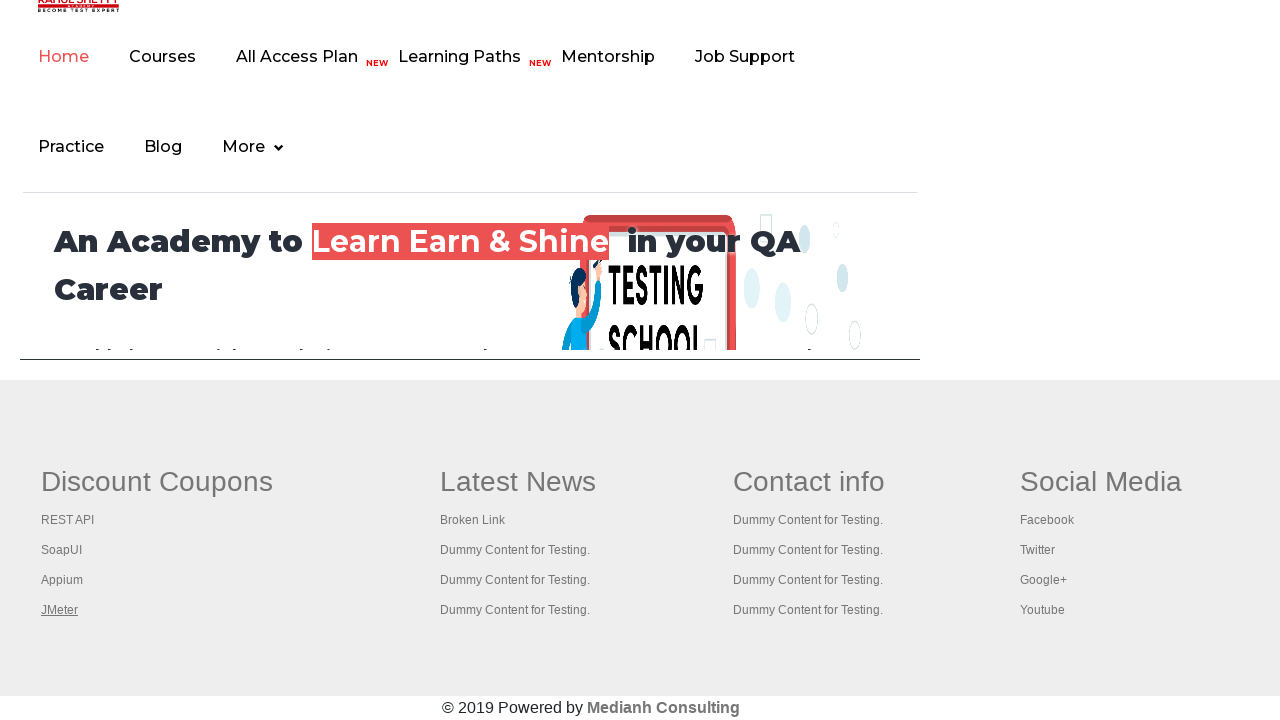

Verified tab loaded to domcontentloaded state
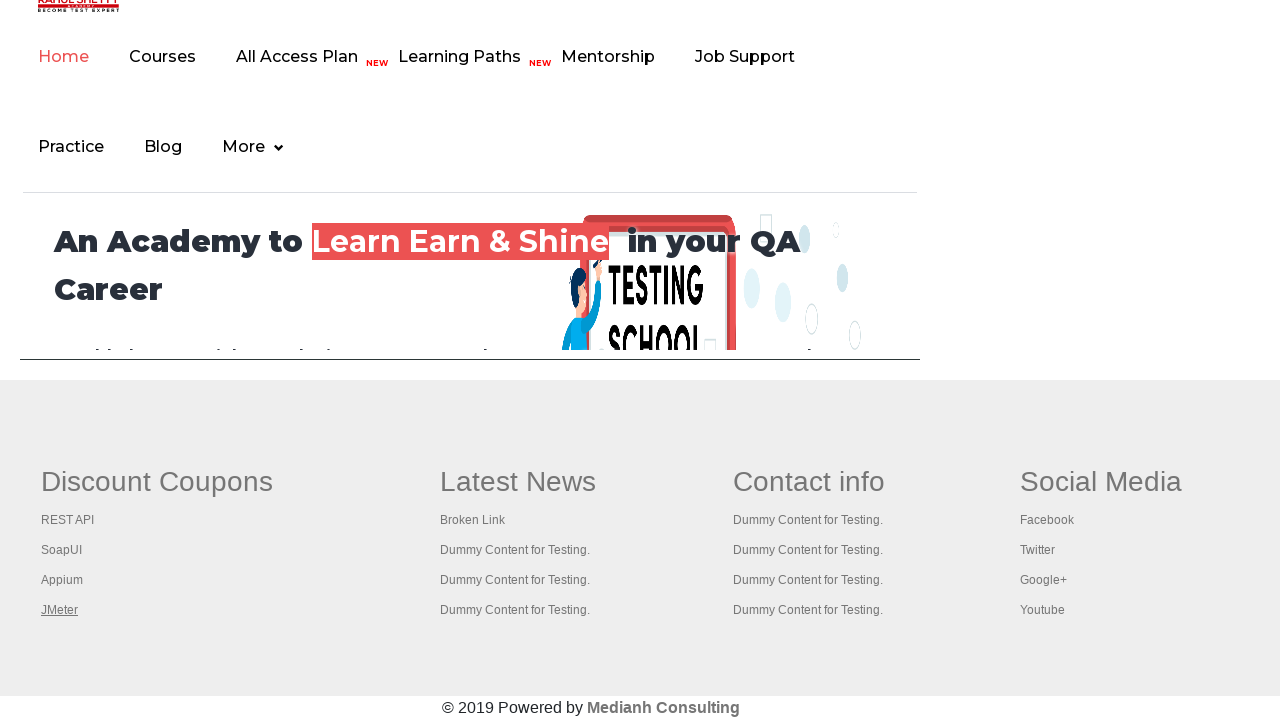

Waited 500ms before switching to next tab
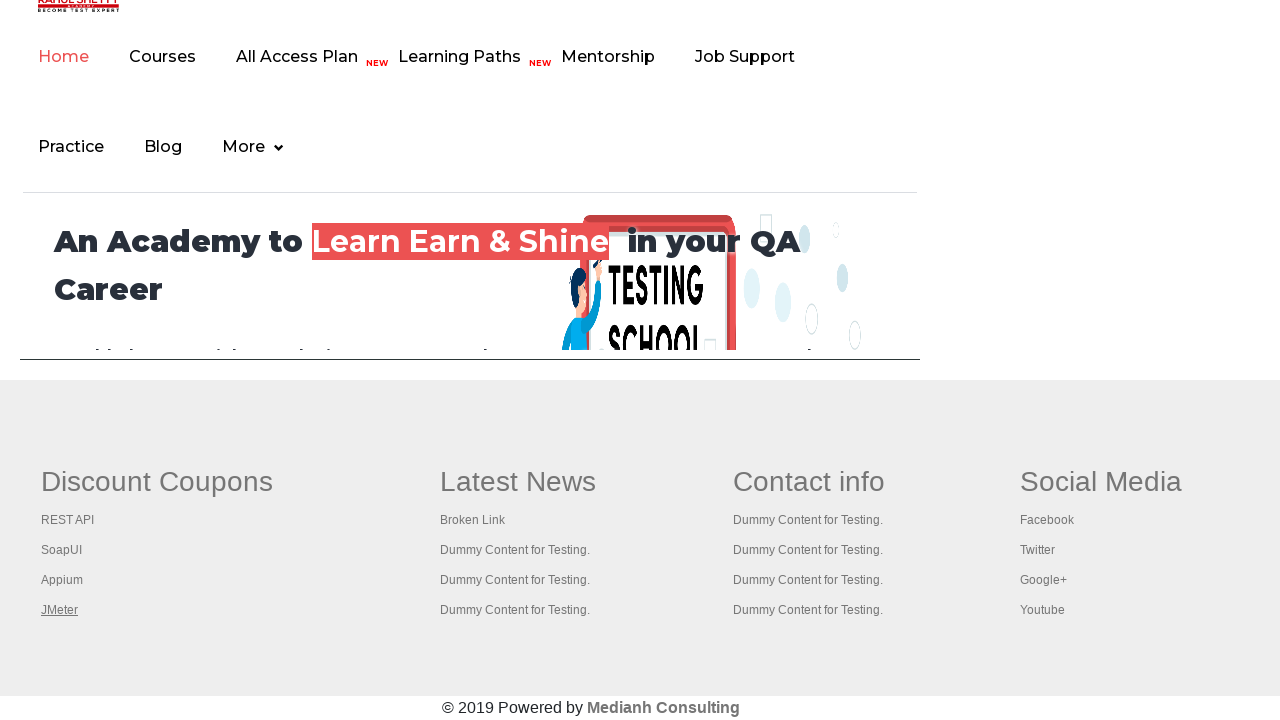

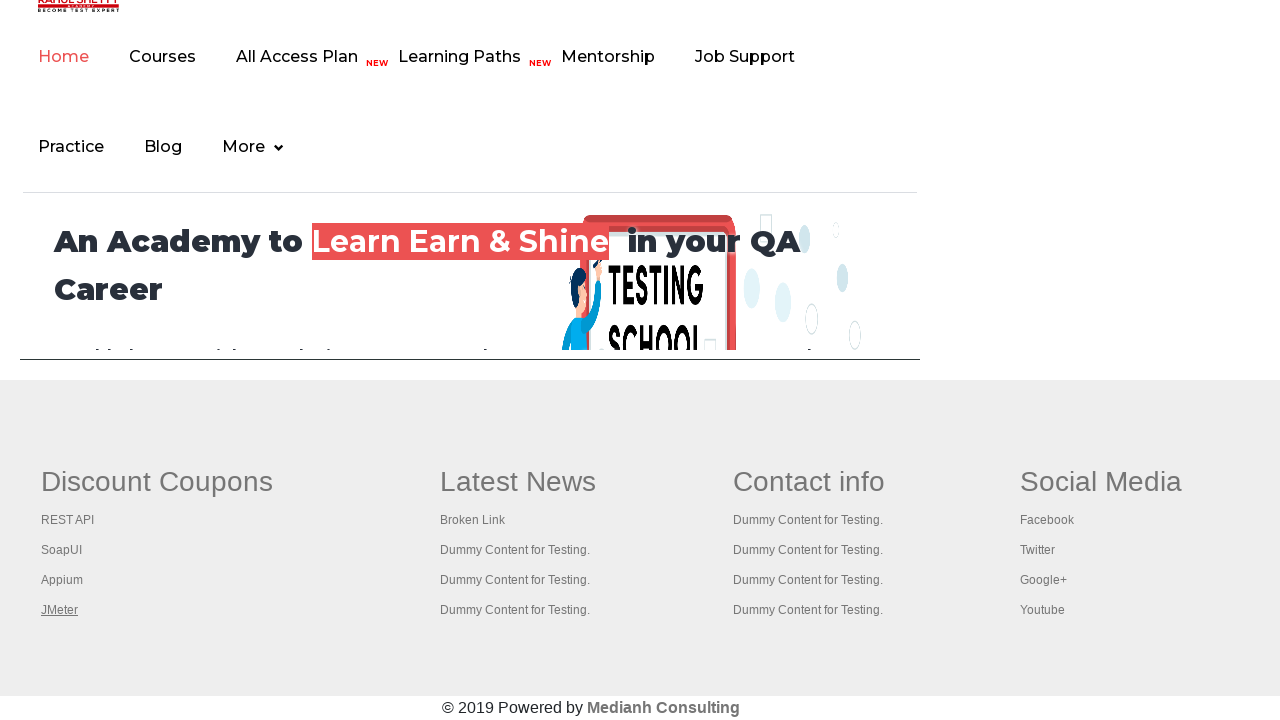